Tests checkbox functionality by clicking a random checkbox

Starting URL: https://codenboxautomationlab.com/practice/

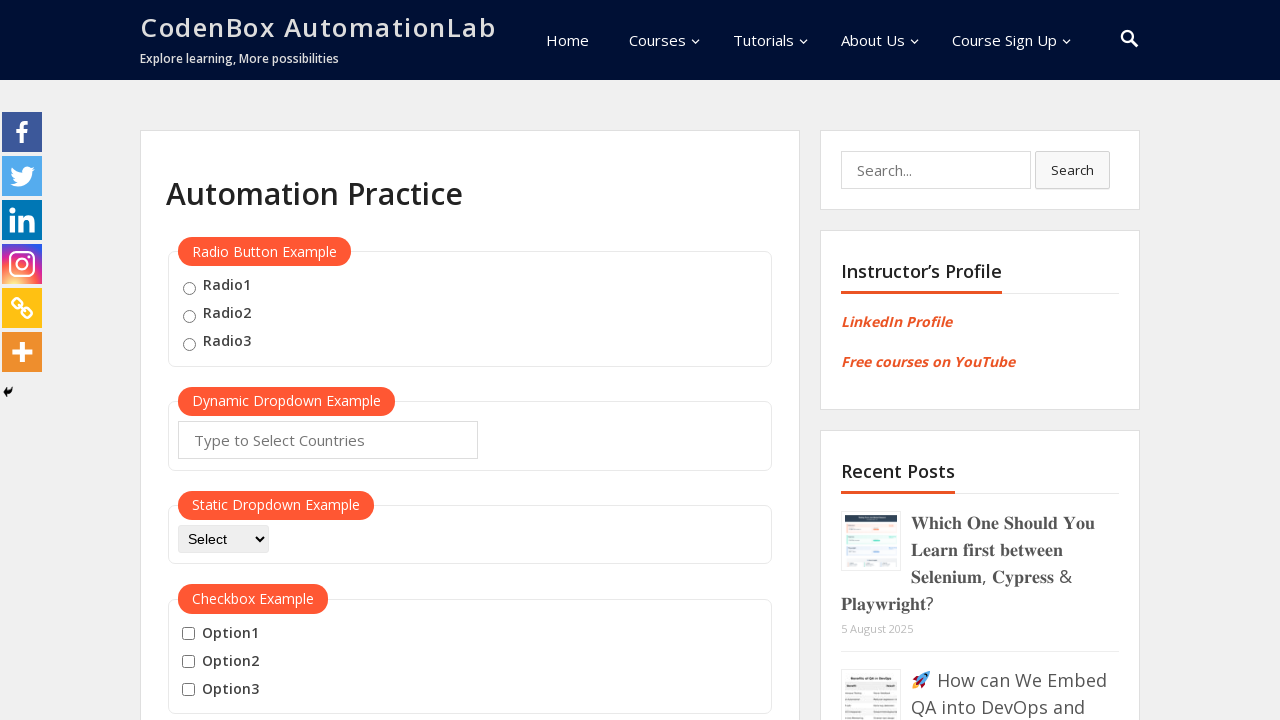

Navigated to CodeNBox Automation Lab practice page
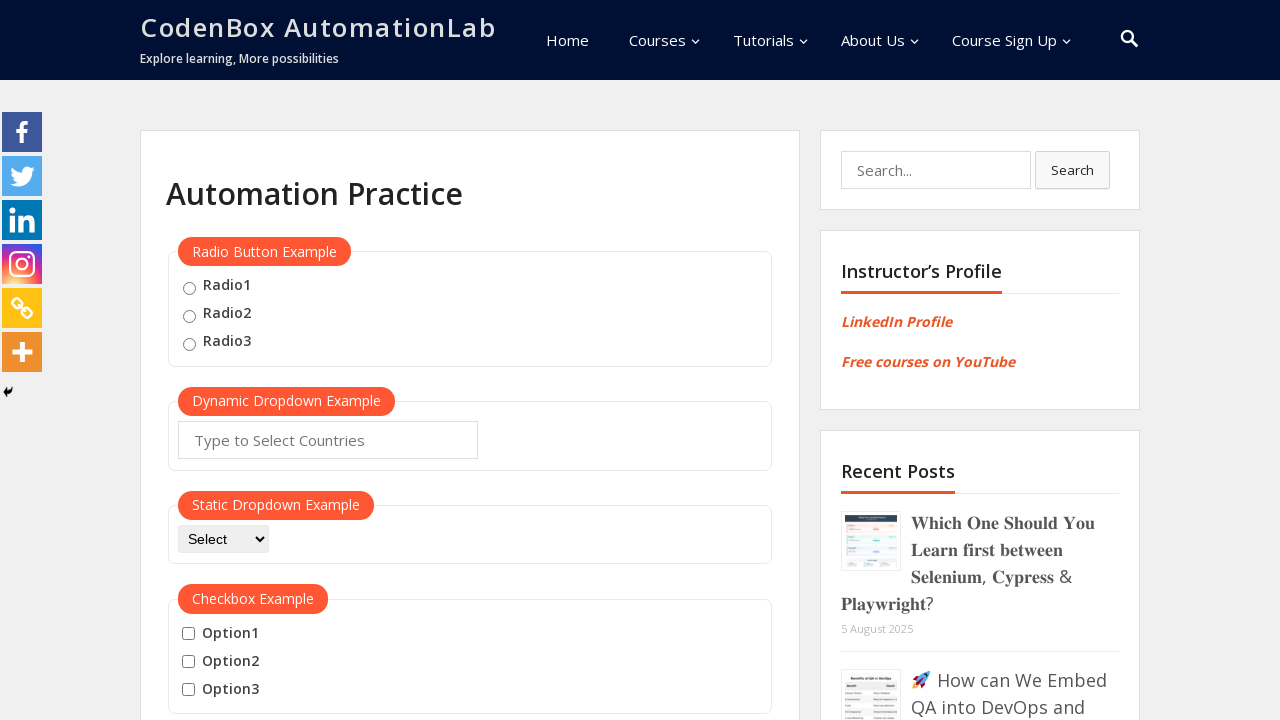

Clicked on the second checkbox in checkbox example at (188, 662) on #checkbox-example input >> nth=1
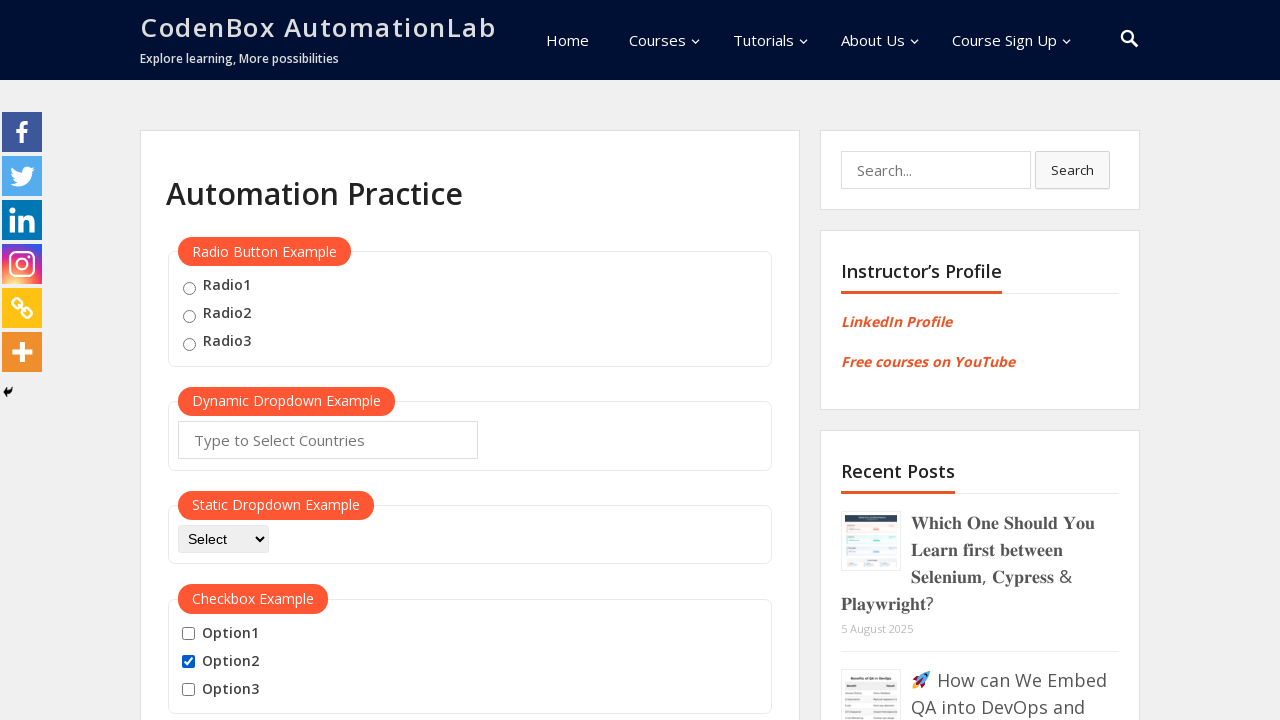

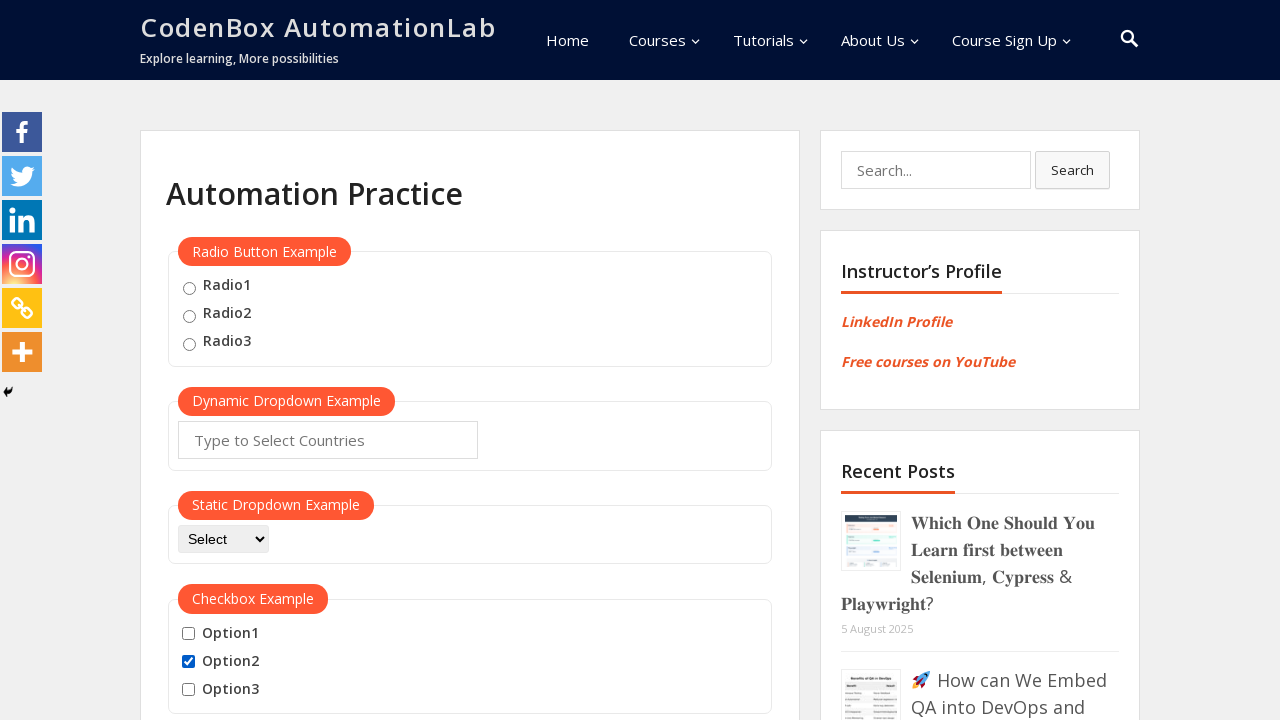